Tests hover functionality by hovering over the first avatar on the page and verifying that the caption/additional information becomes visible.

Starting URL: http://the-internet.herokuapp.com/hovers

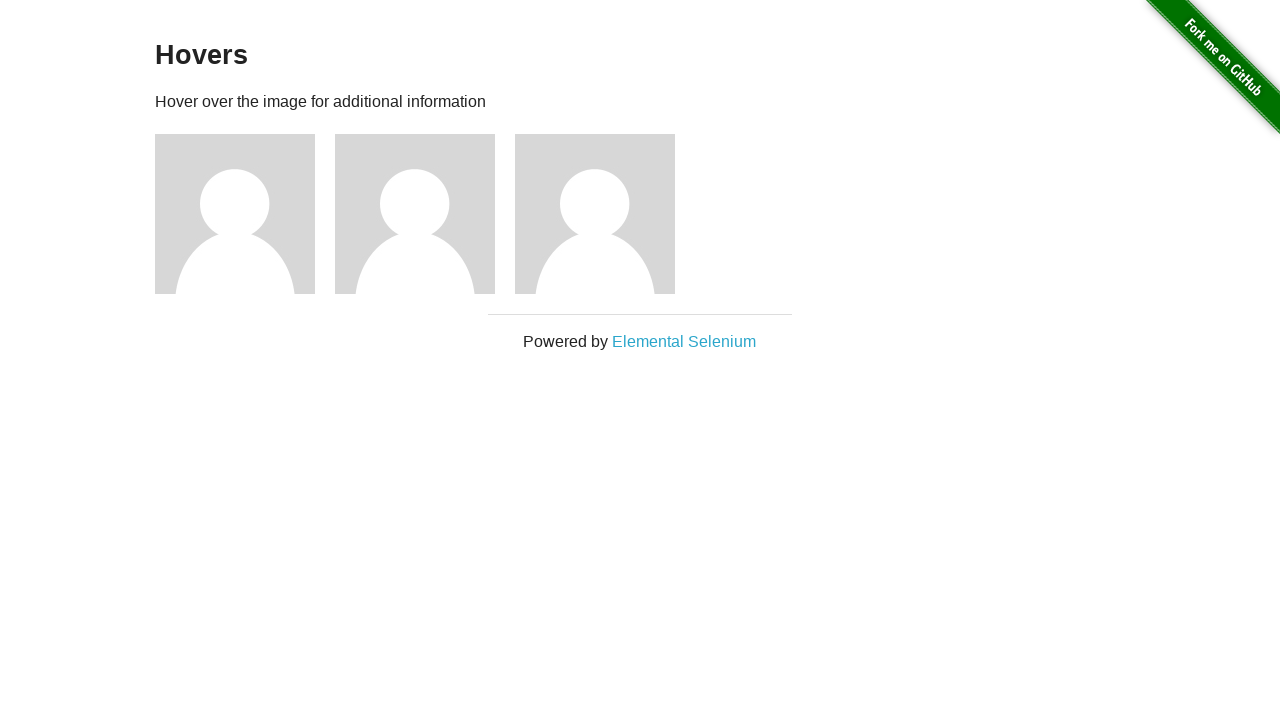

Located the first avatar figure element
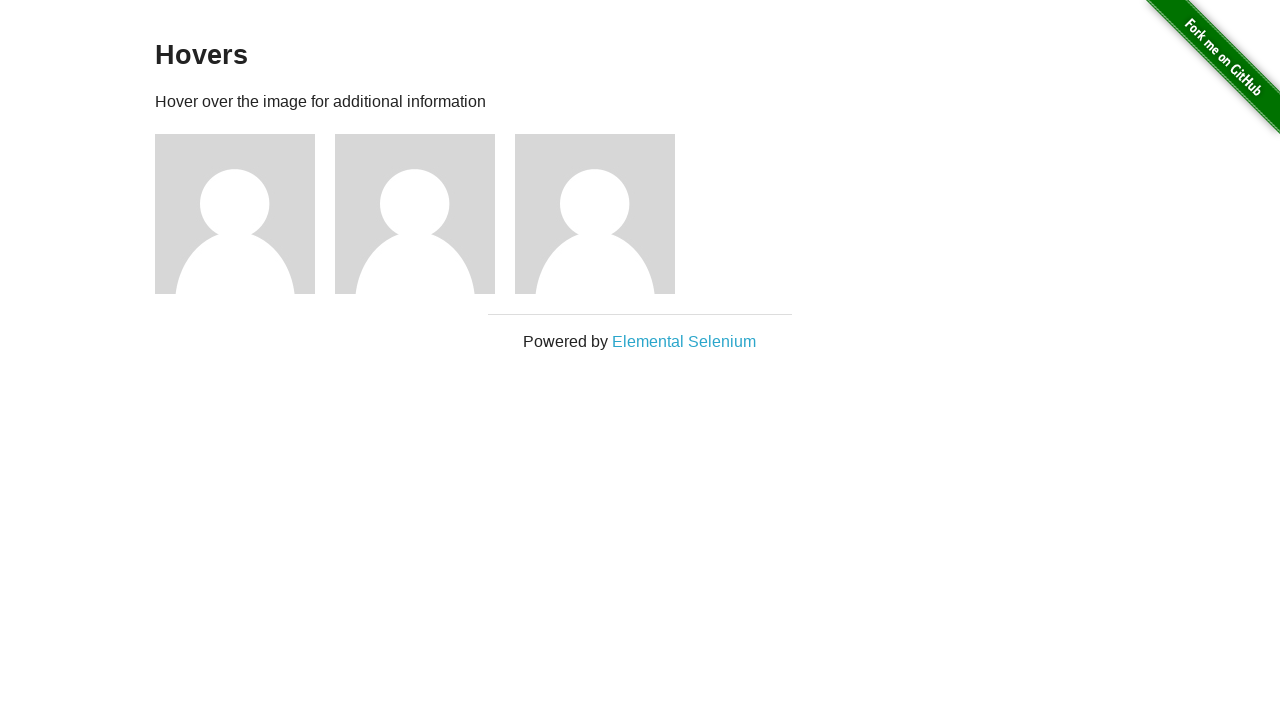

Hovered over the first avatar at (245, 214) on .figure >> nth=0
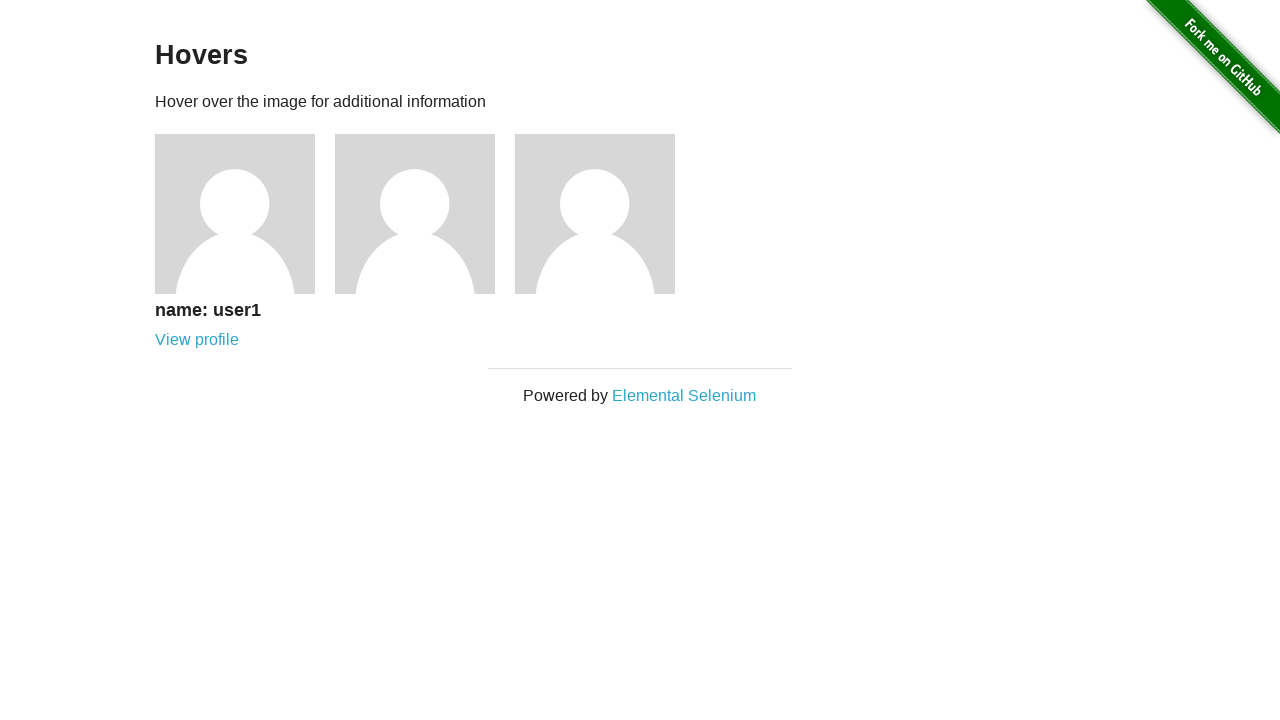

Located the avatar caption element
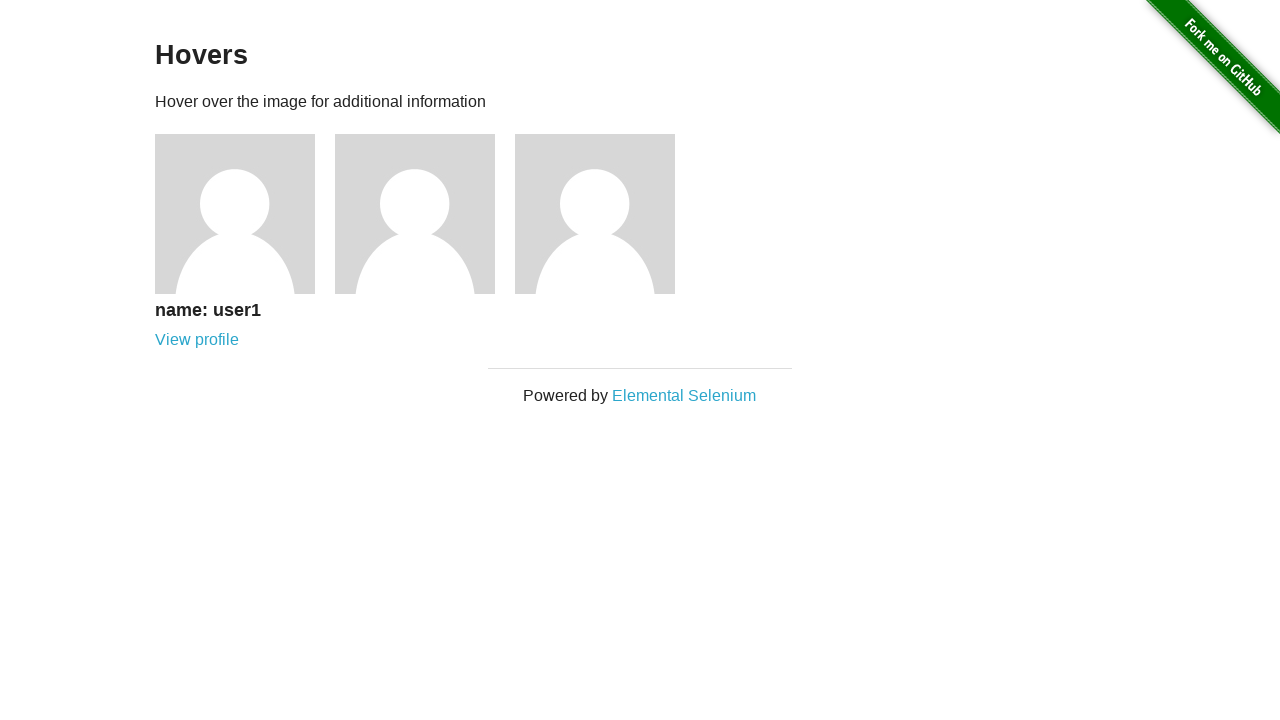

Verified that the avatar caption is visible after hovering
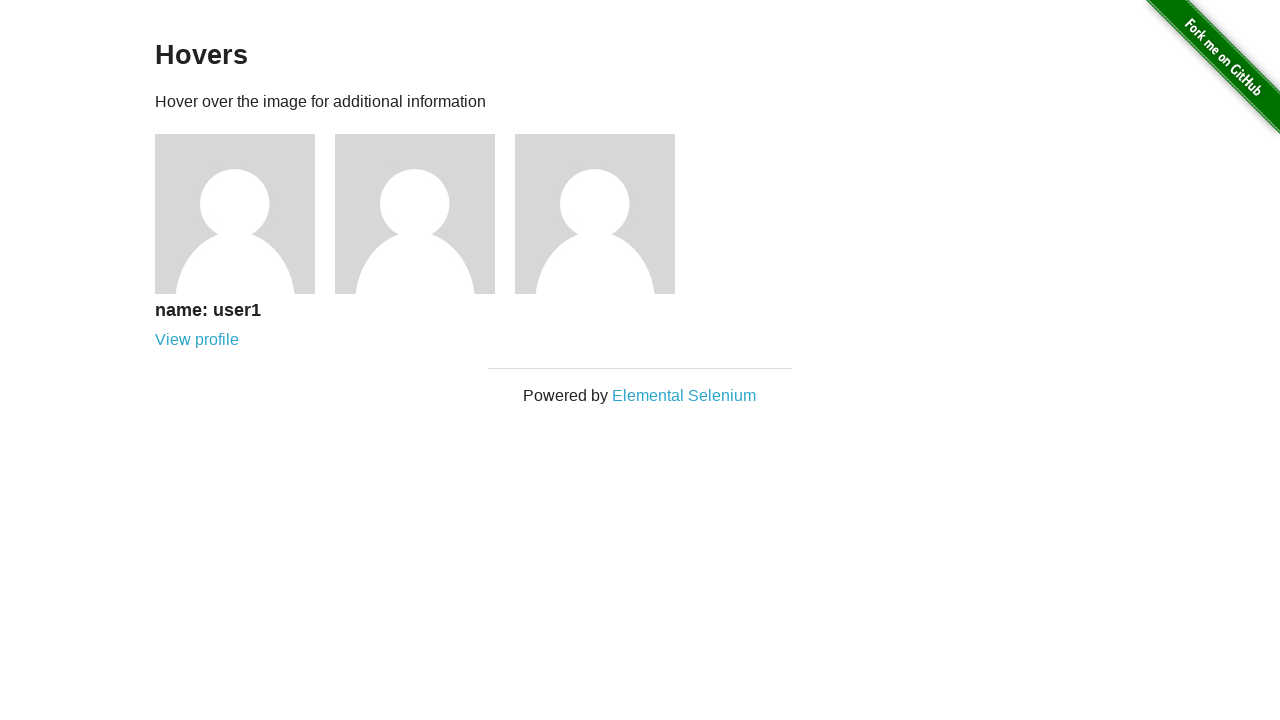

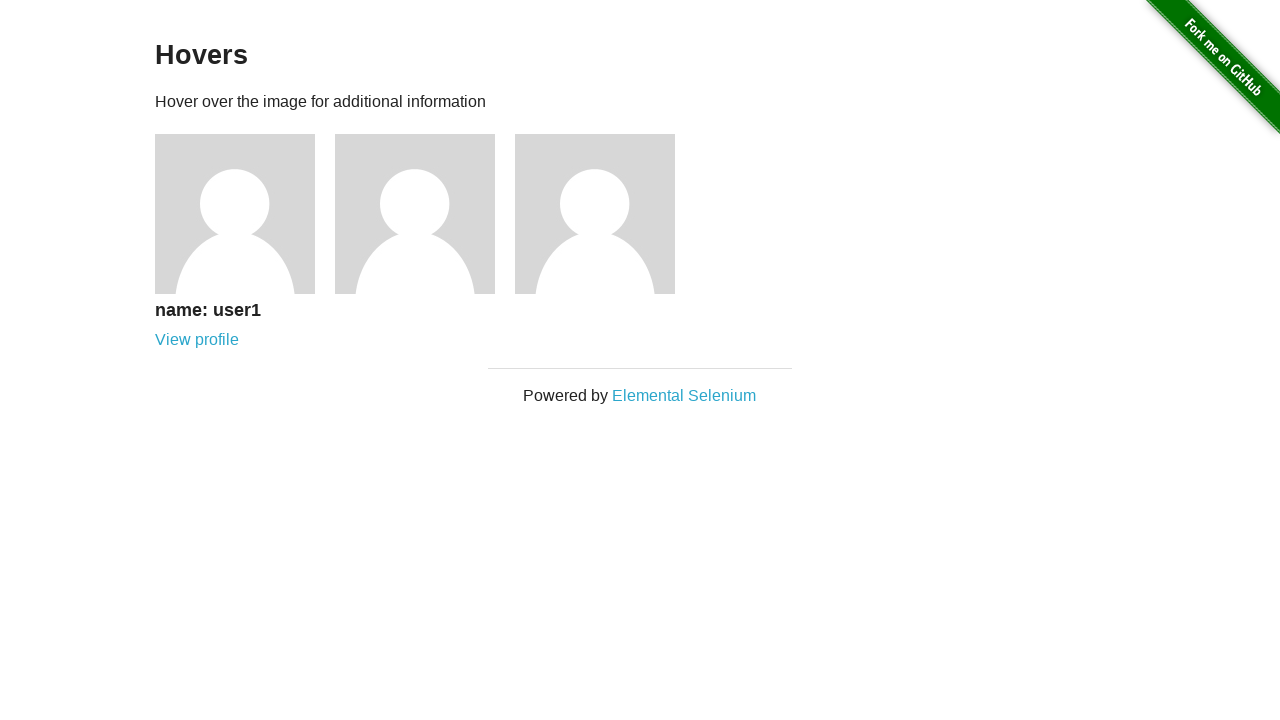